Navigates to Redmine homepage and clicks on the Register link in the account section

Starting URL: https://www.redmine.org

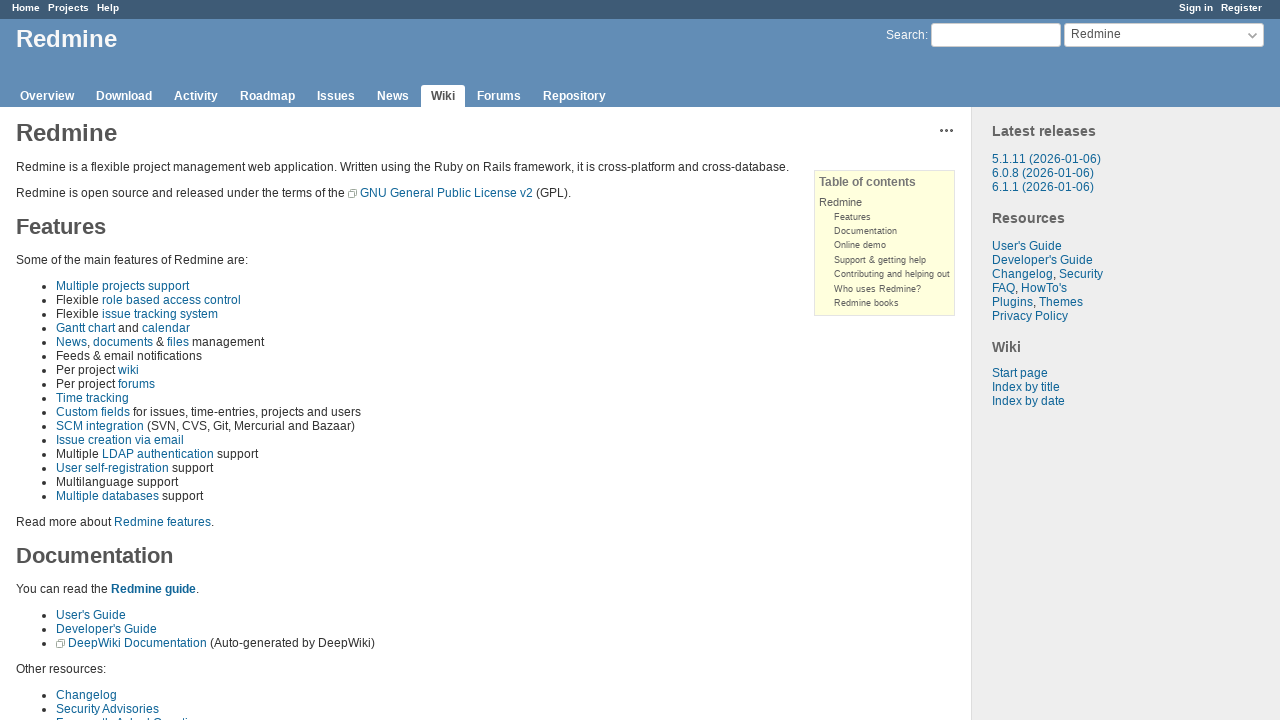

Waited for Redmine homepage to load (domcontentloaded state)
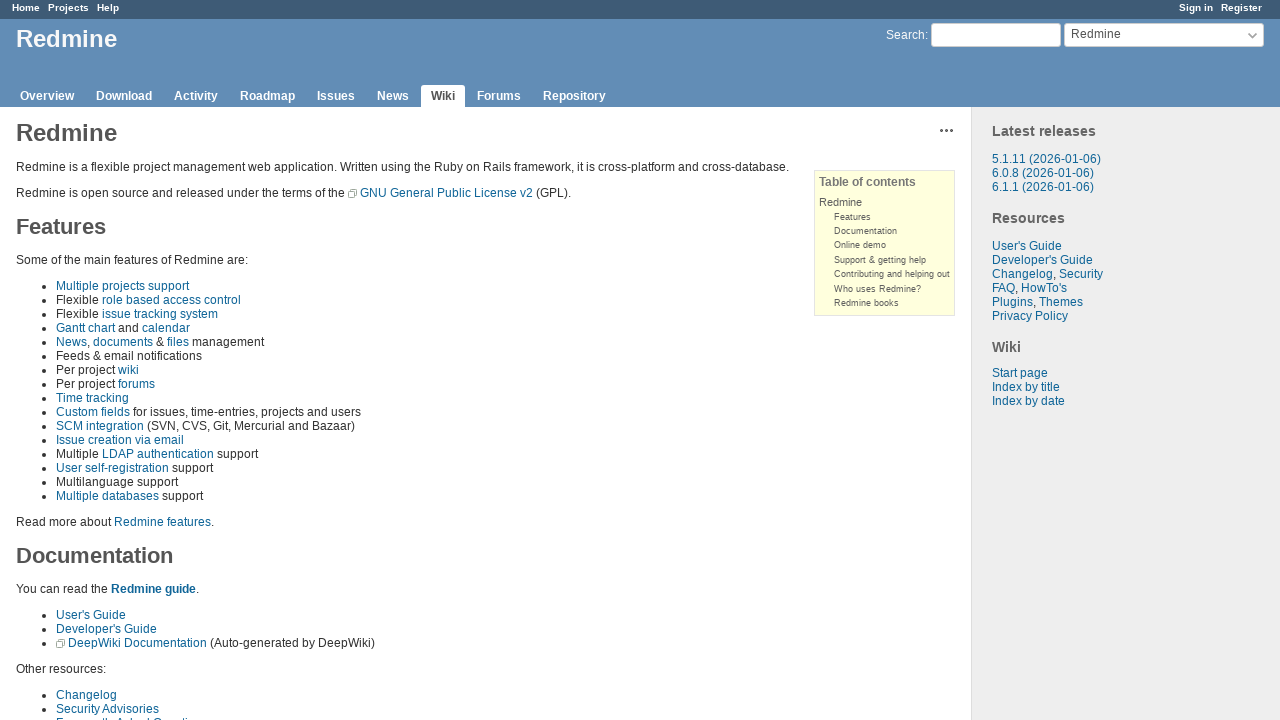

Clicked on the Register link in the account section at (1242, 8) on xpath=//*[@id='account']/ul/li[2]/a
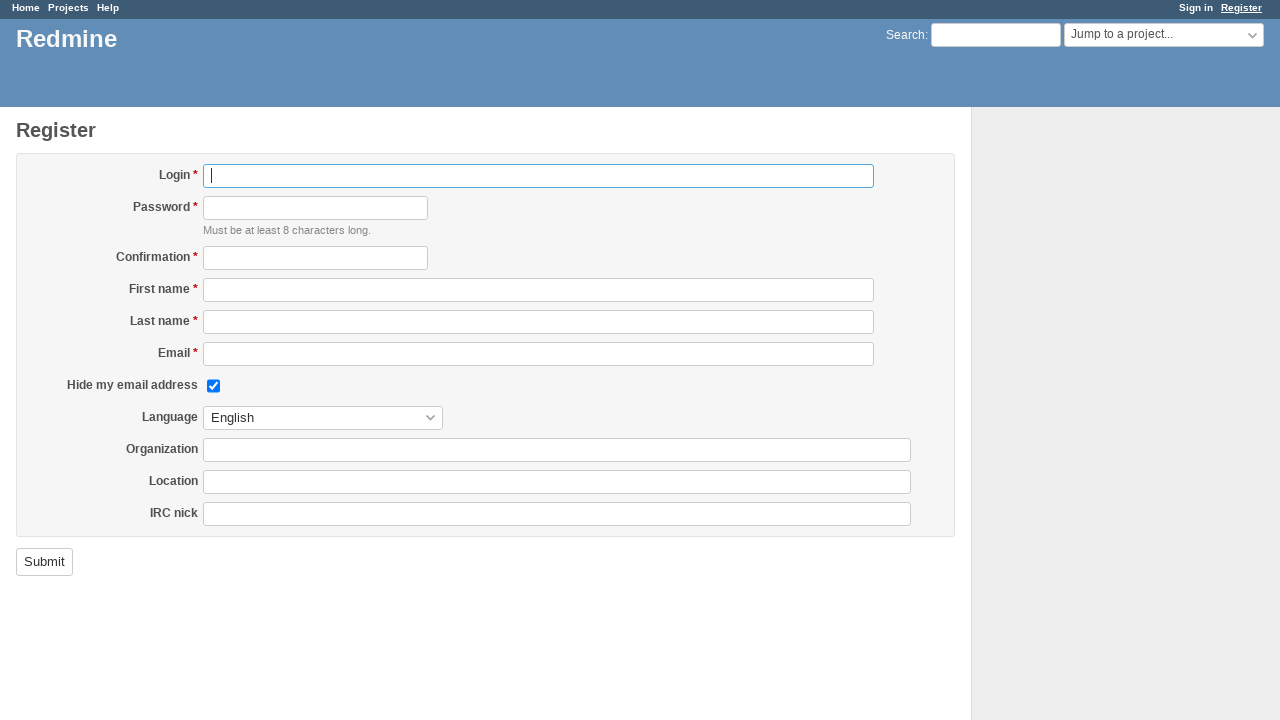

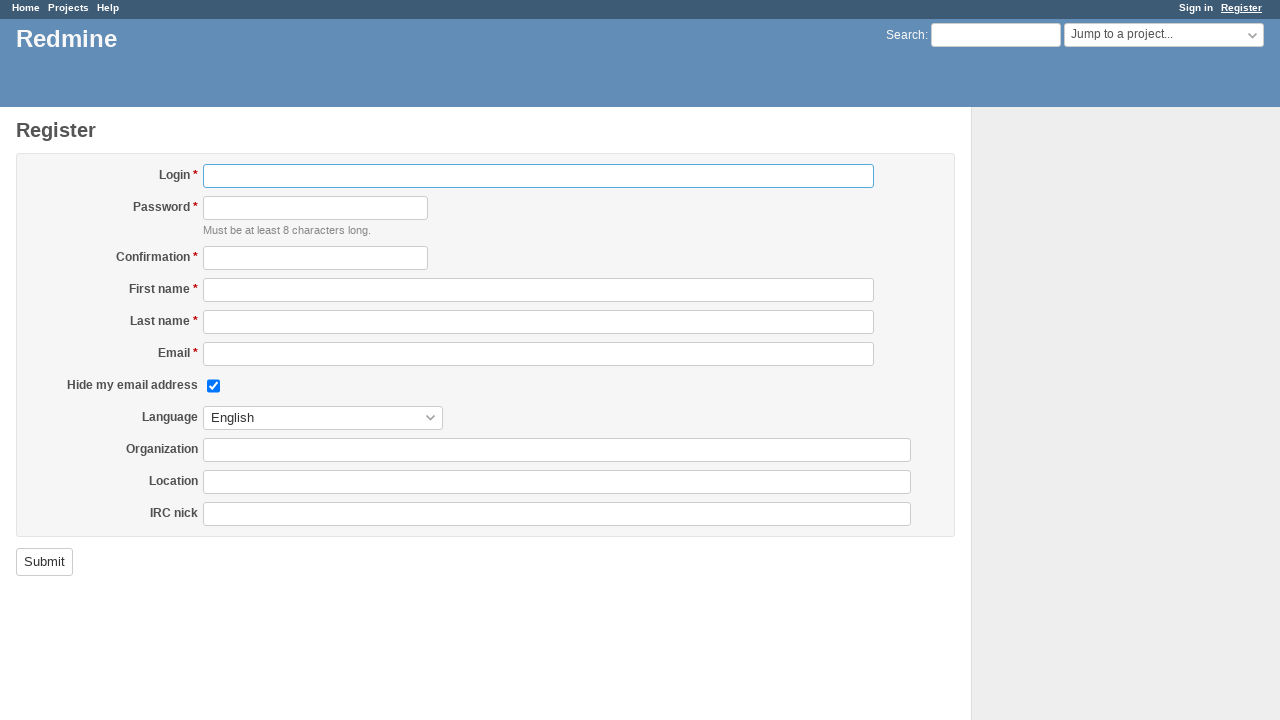